Tests a page that requires waiting for elements to appear, clicks a verify button, and validates that a success message is displayed.

Starting URL: http://suninjuly.github.io/wait1.html

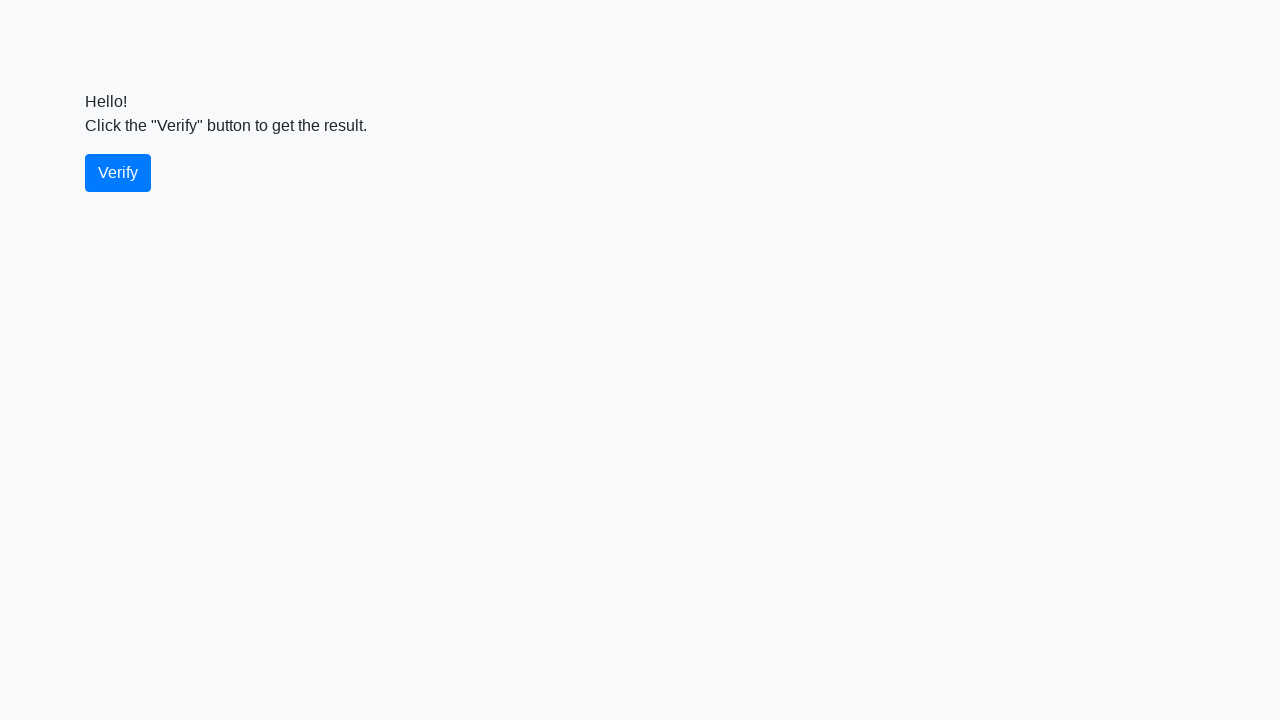

Waited for verify button to become visible
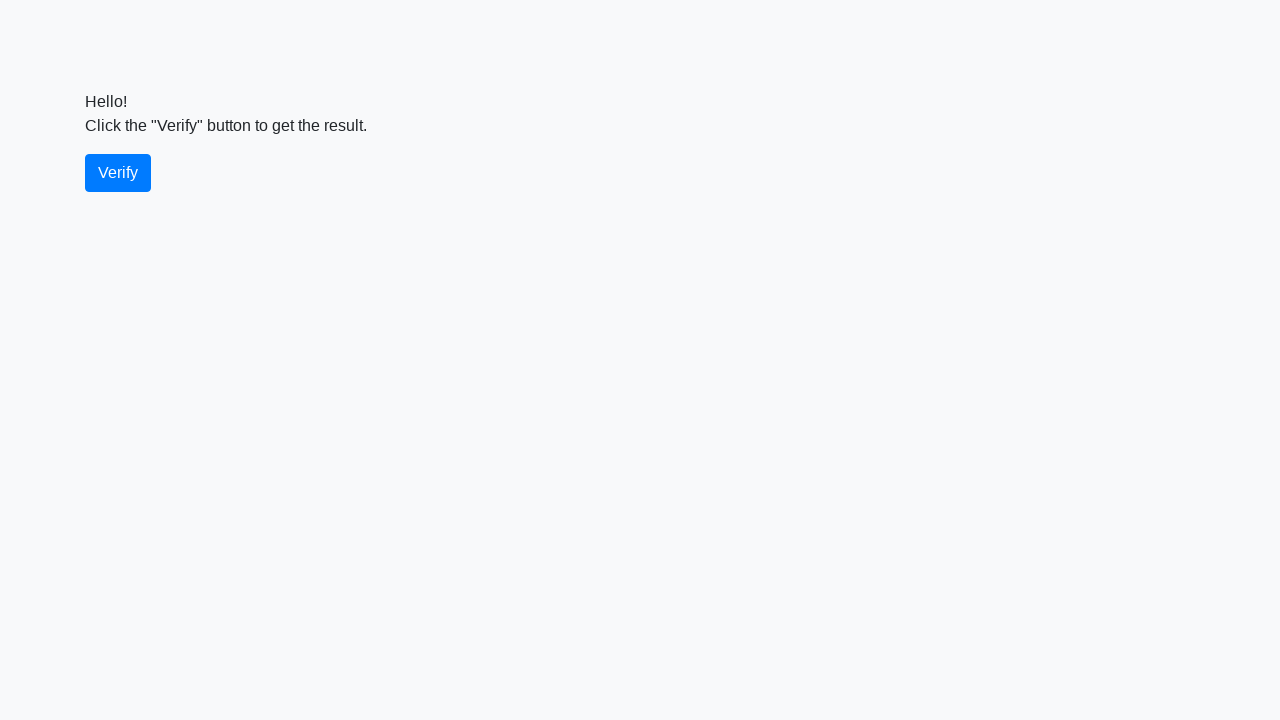

Clicked verify button at (118, 173) on #verify
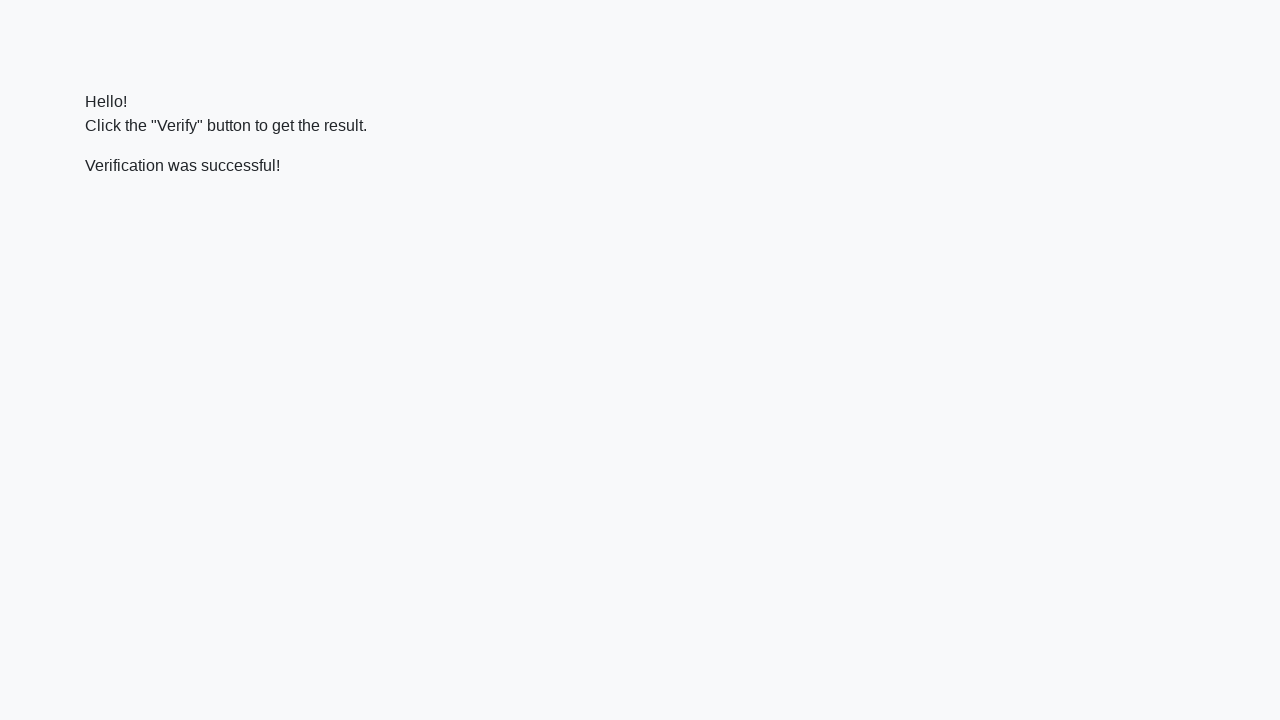

Success message element appeared
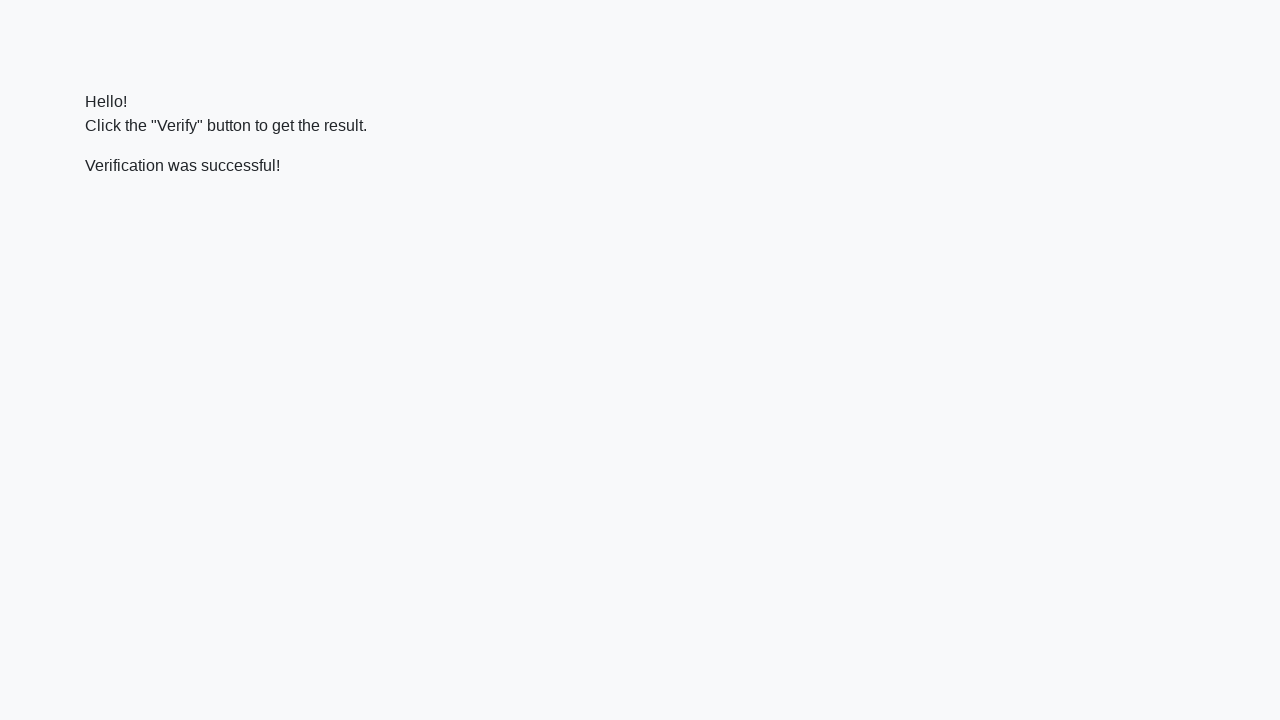

Located success message element
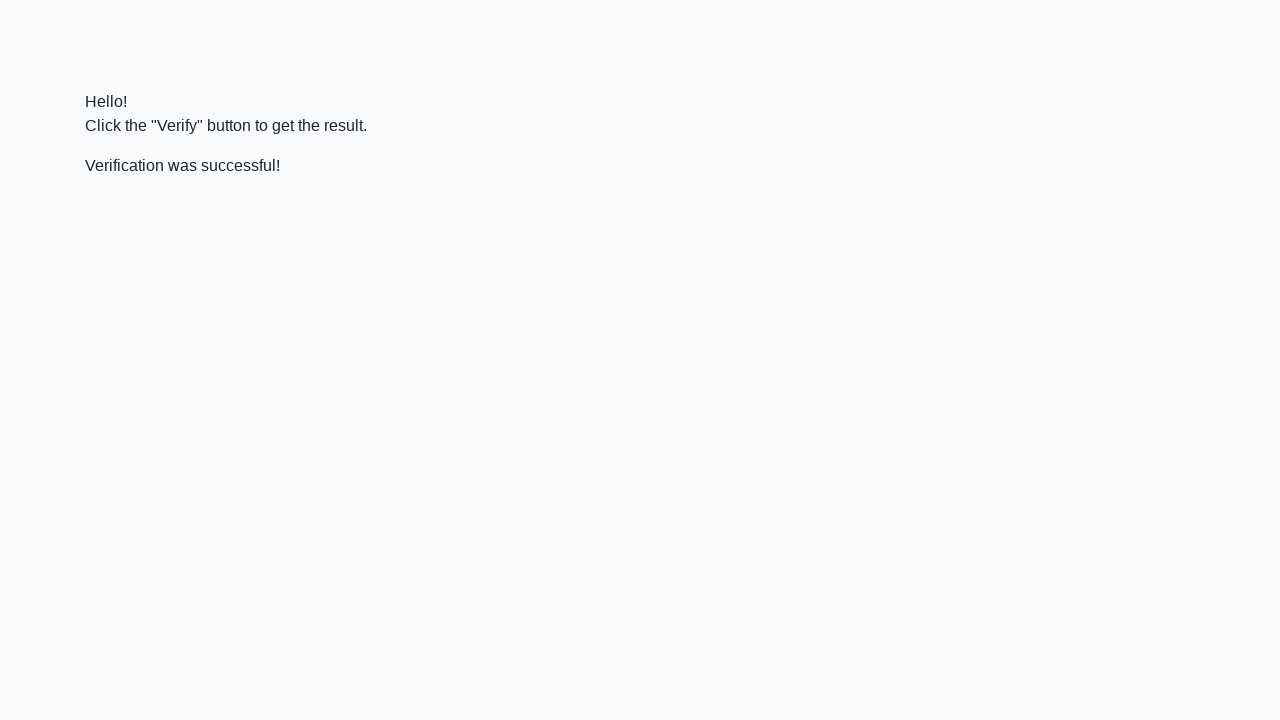

Verified success message contains 'successful'
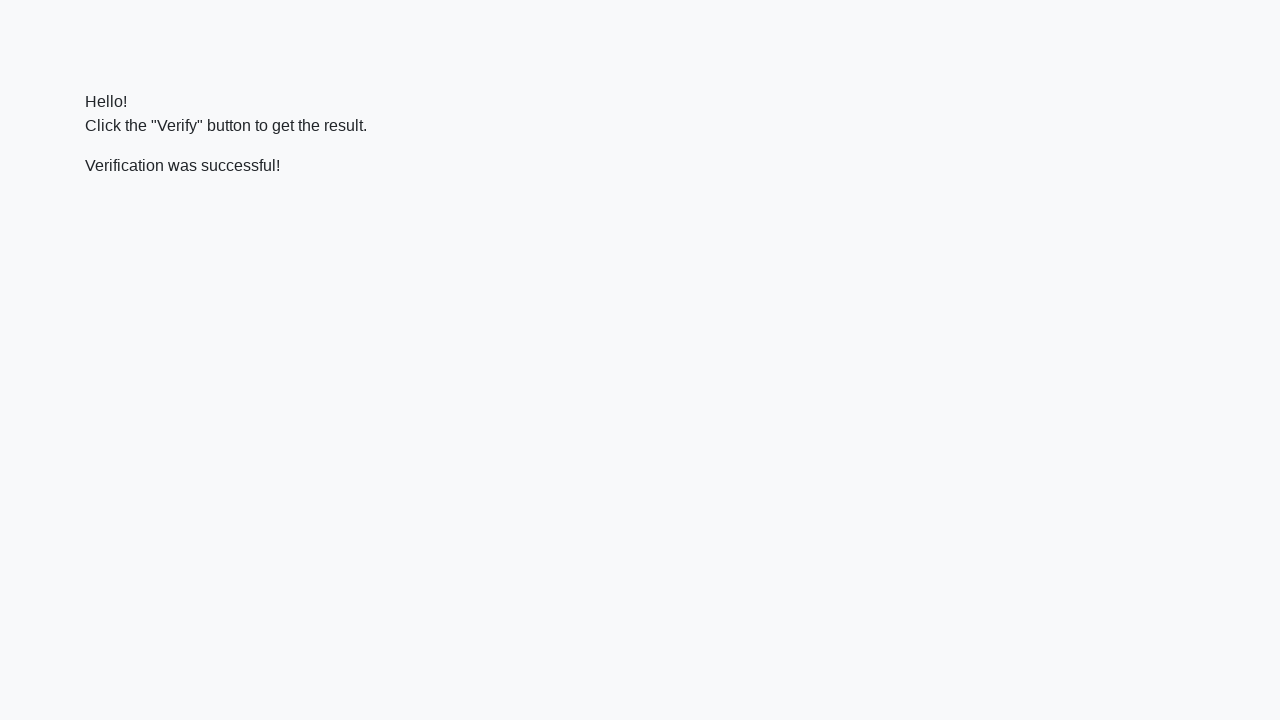

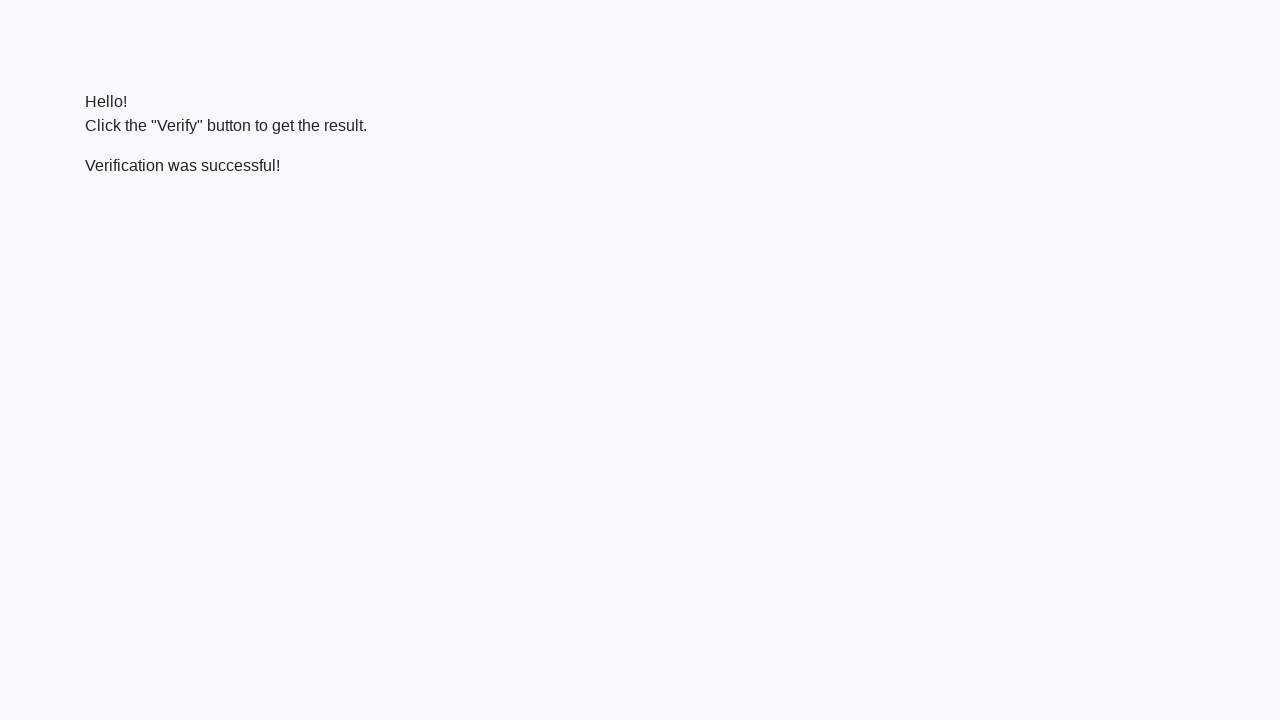